Tests that clicking the "Click Here" link opens a new tab with the title "New Window" using window switching functionality

Starting URL: https://the-internet.herokuapp.com/windows

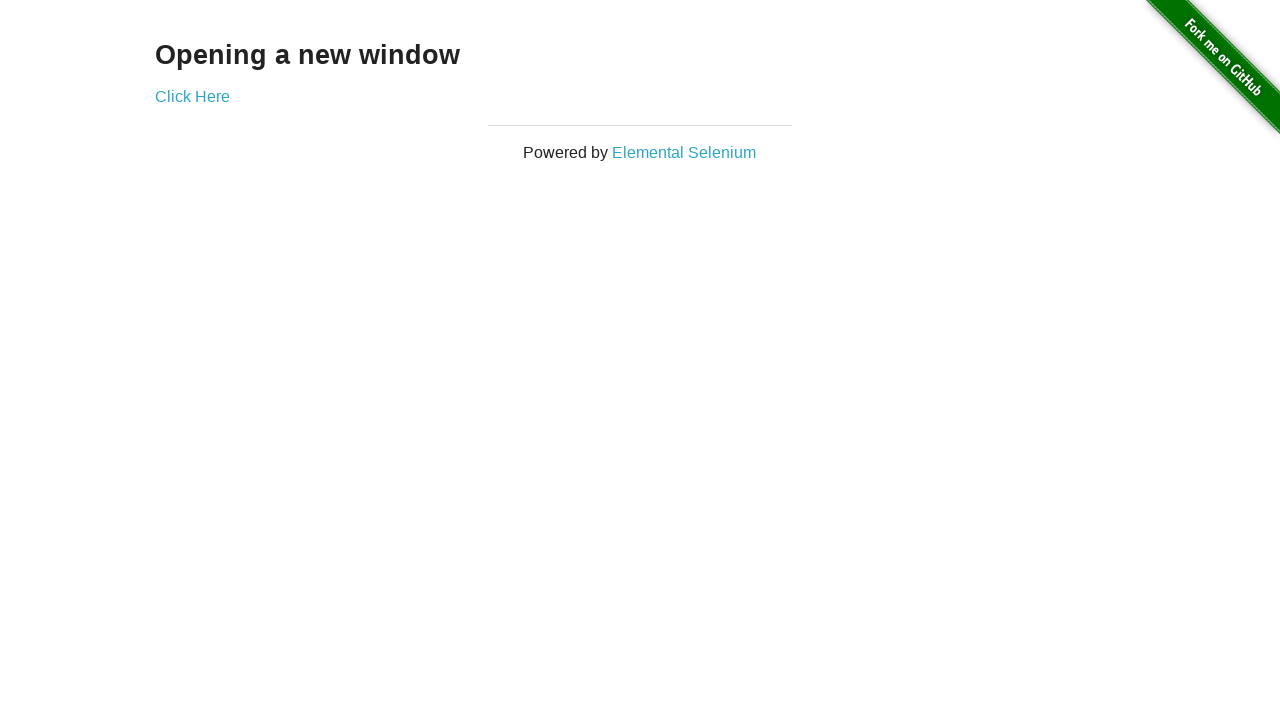

Clicked 'Click Here' link to open new tab at (192, 96) on xpath=//*[text()='Click Here']
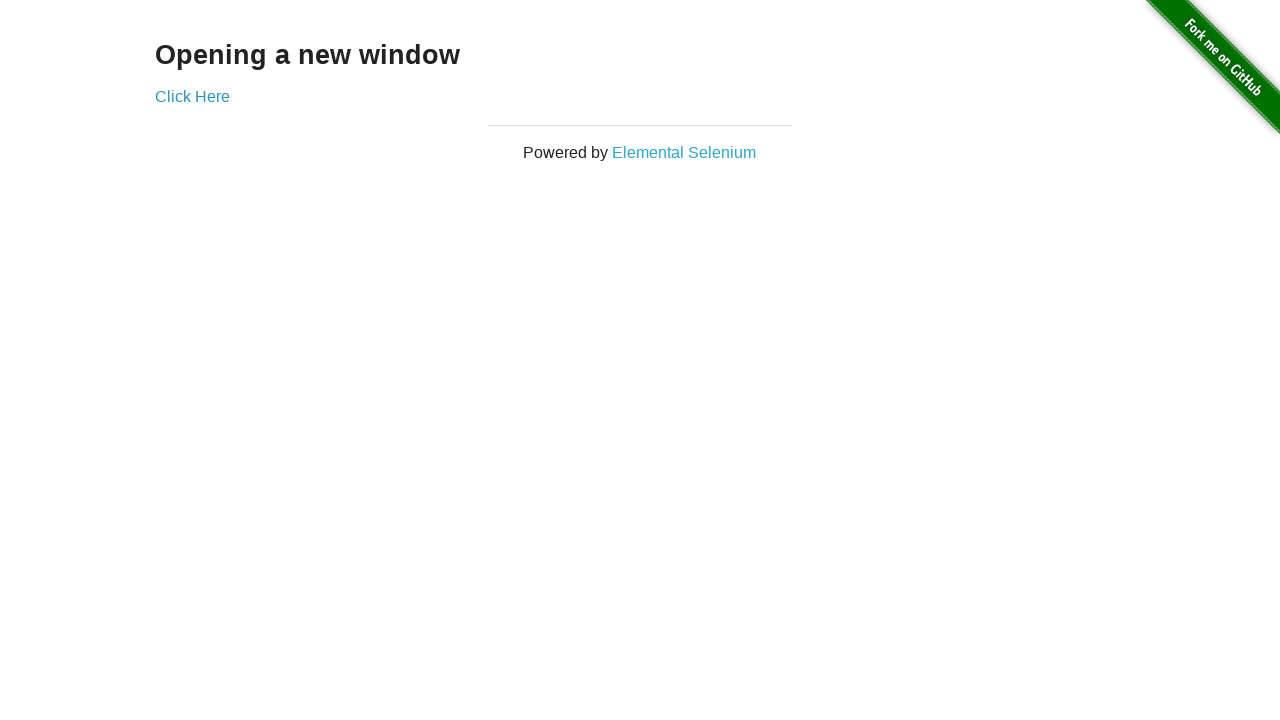

Retrieved new page/tab object
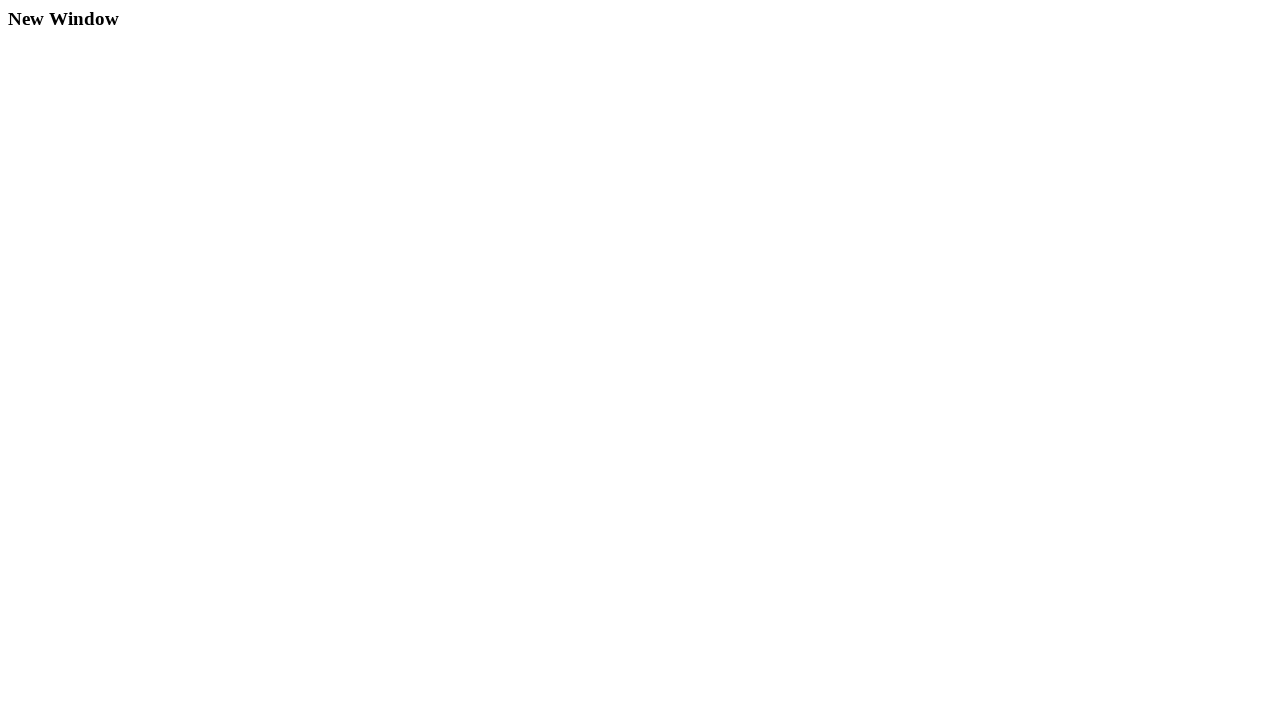

New page loaded completely
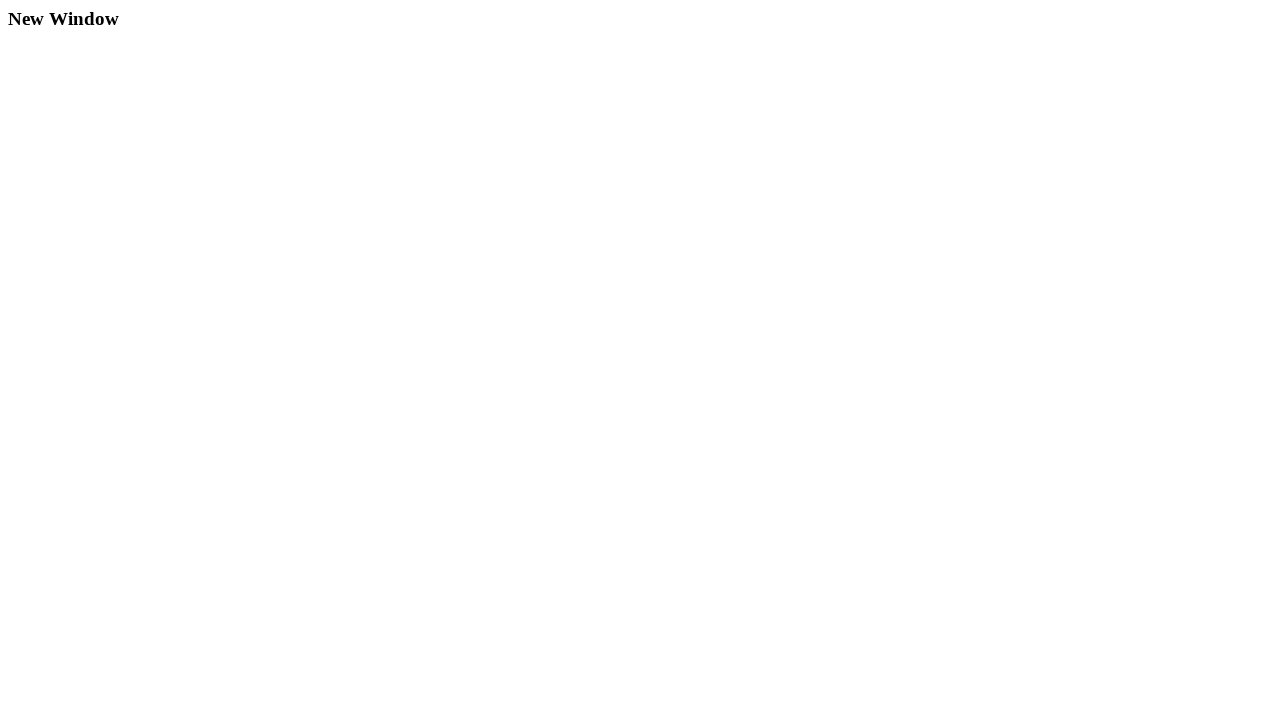

Verified new tab title is 'New Window'
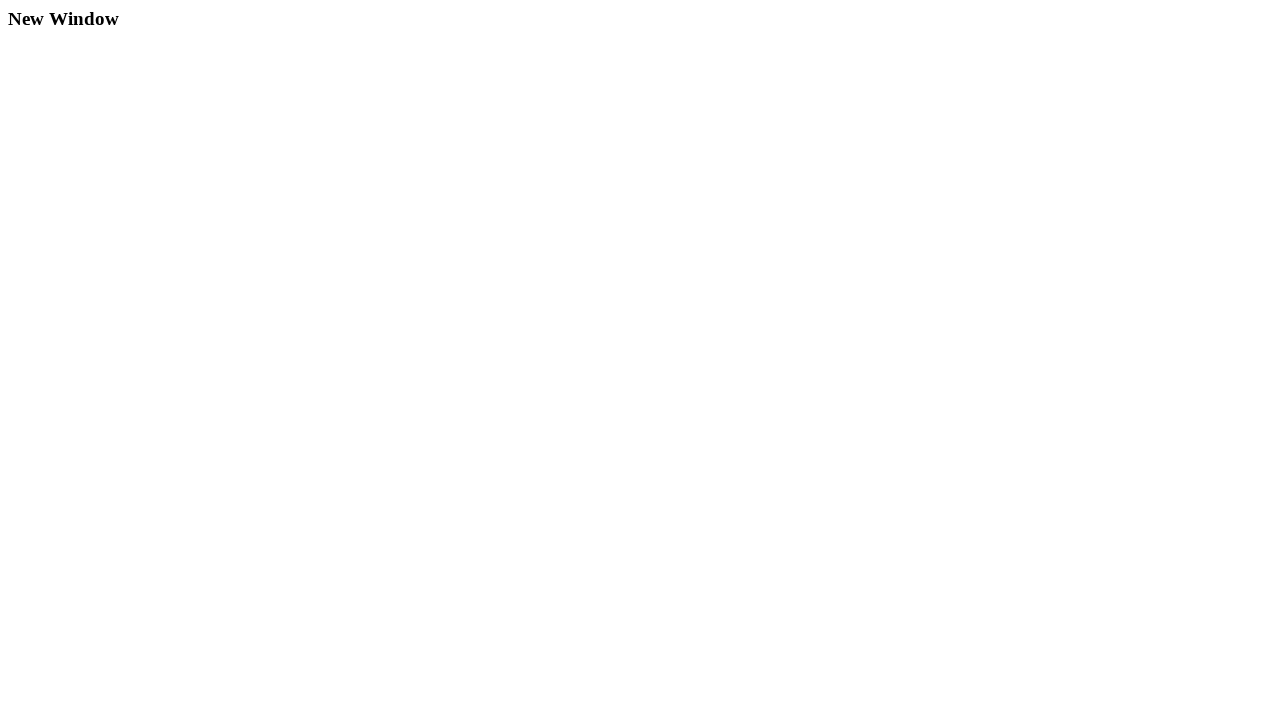

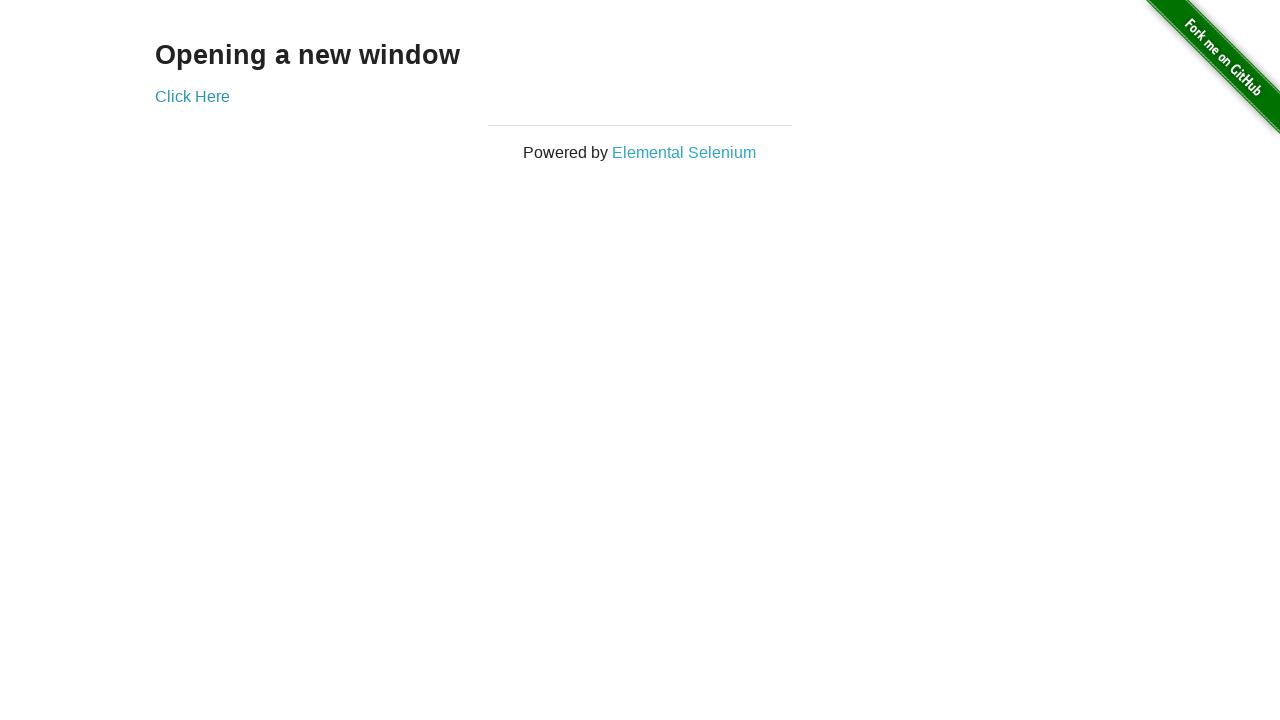